Tests browser window handling by clicking buttons to open new windows, then iterates through all window handles to switch between them

Starting URL: https://demoqa.com/browser-windows

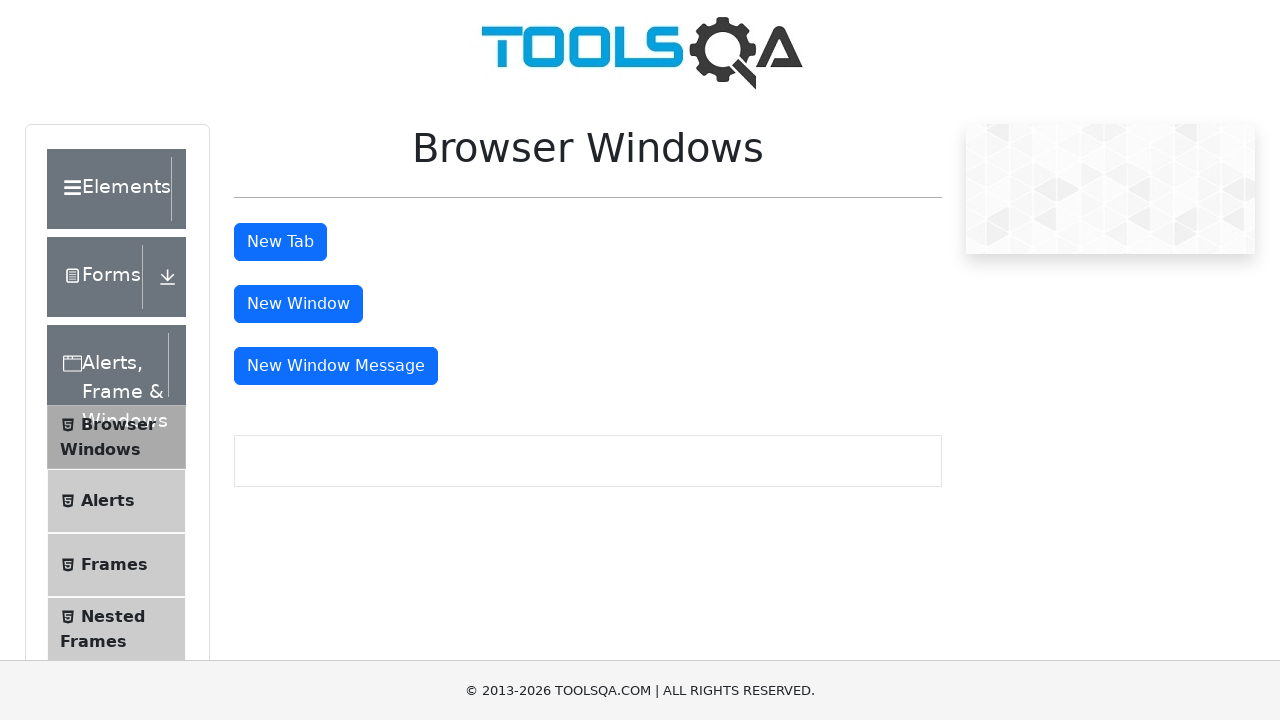

Clicked button to open new window at (298, 304) on #windowButton
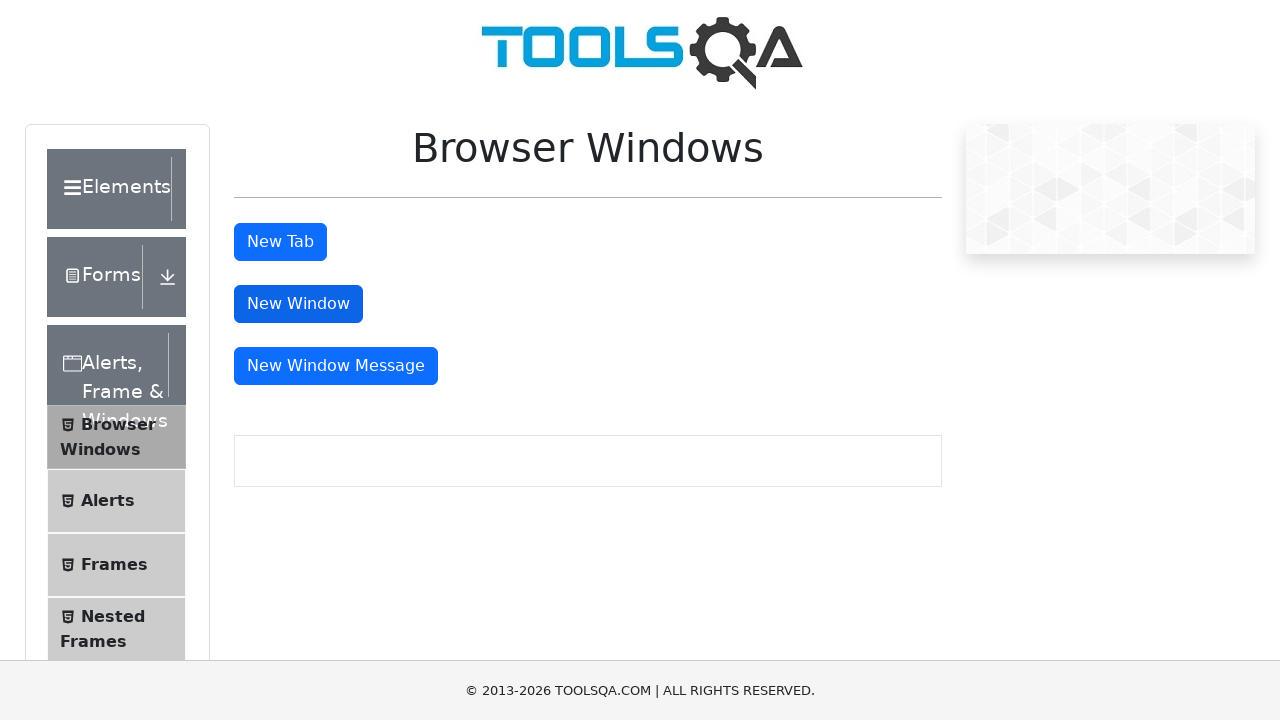

Clicked button to open message window at (336, 366) on #messageWindowButton
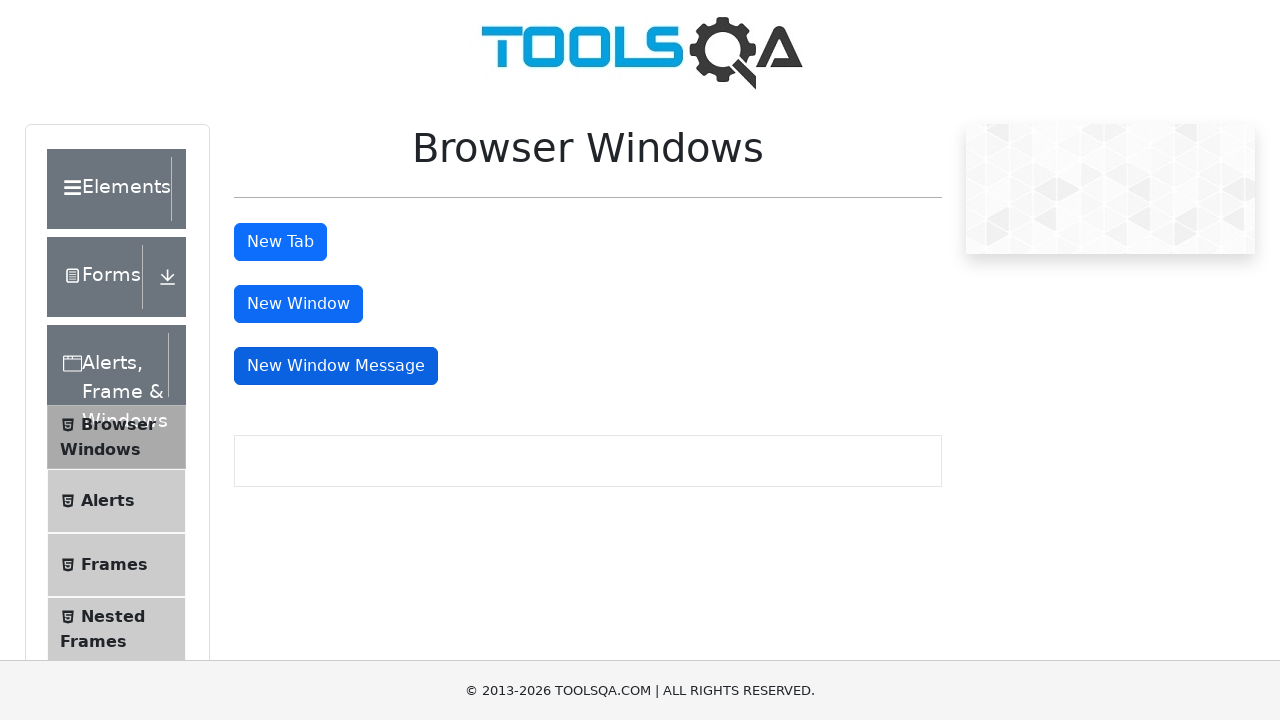

Waited 1 second for windows to open
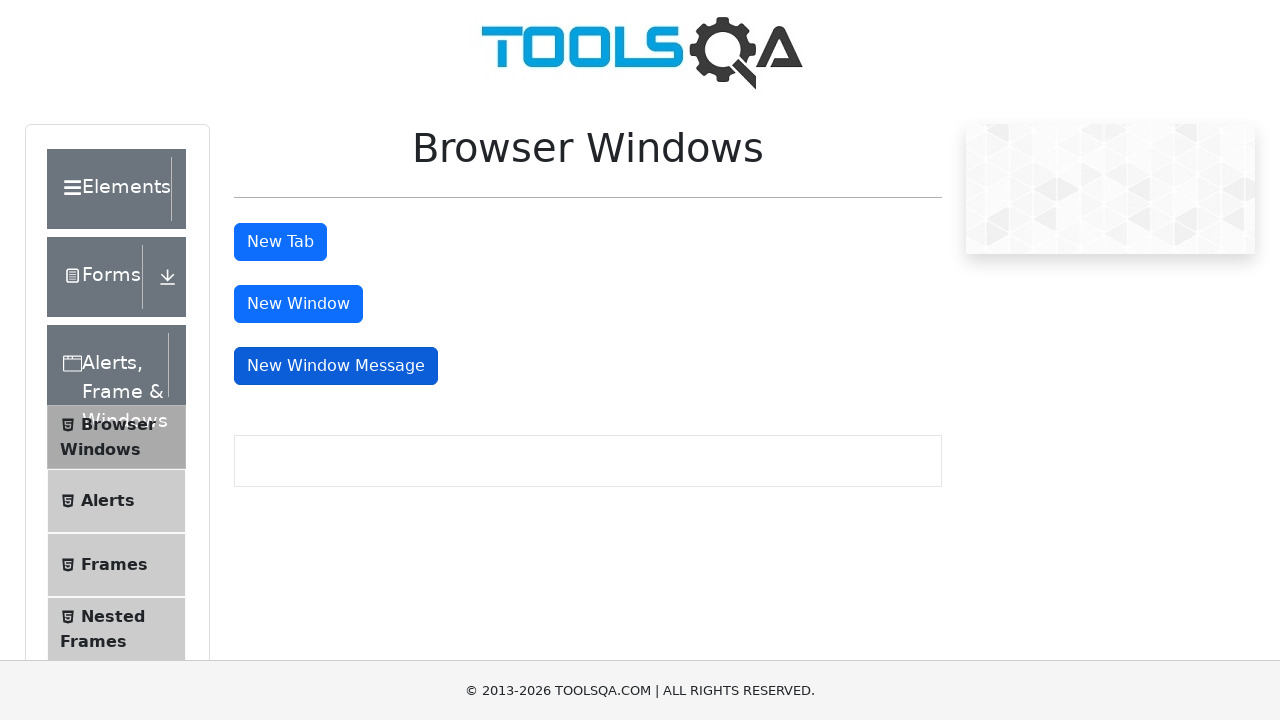

Retrieved all pages from context
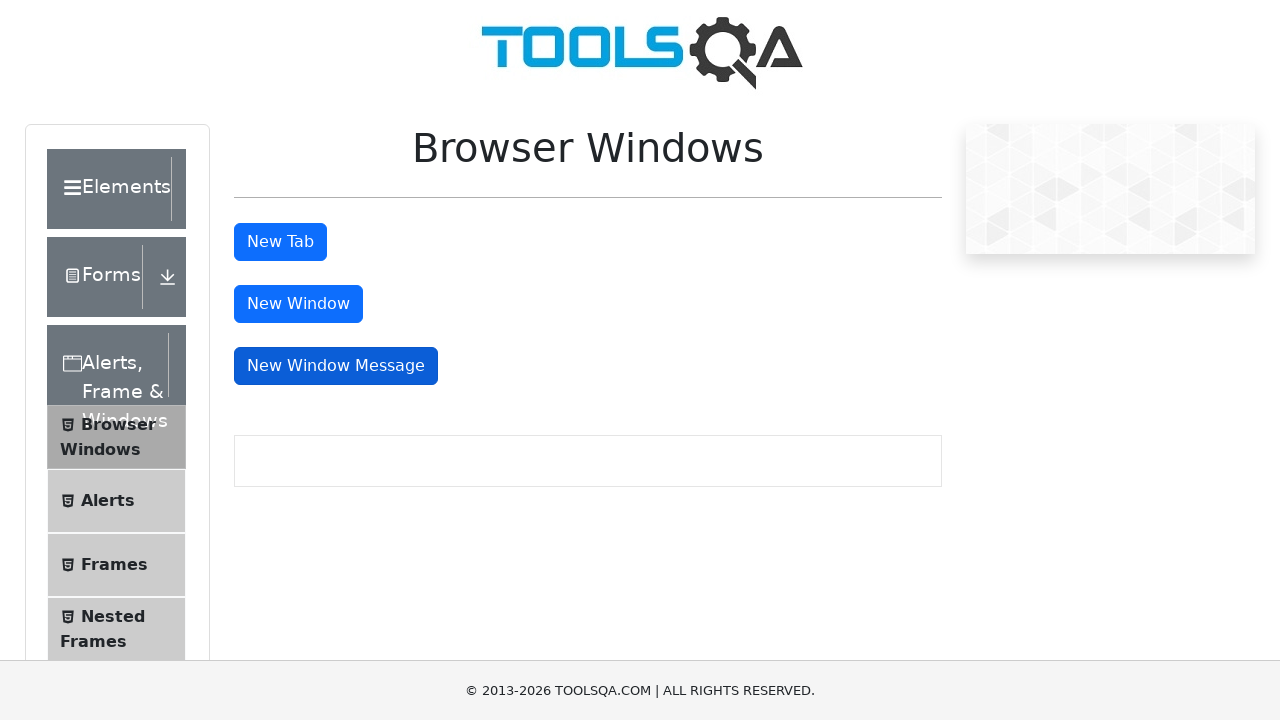

Stored reference to main page
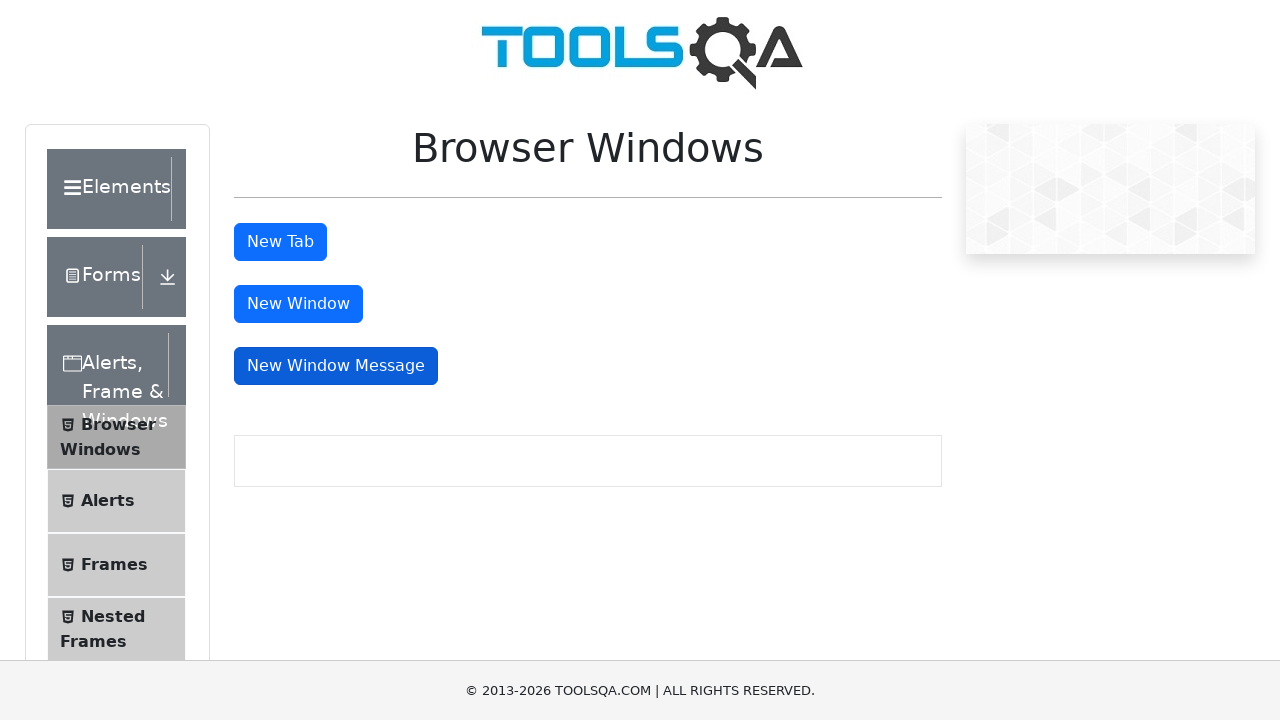

Brought child window to front
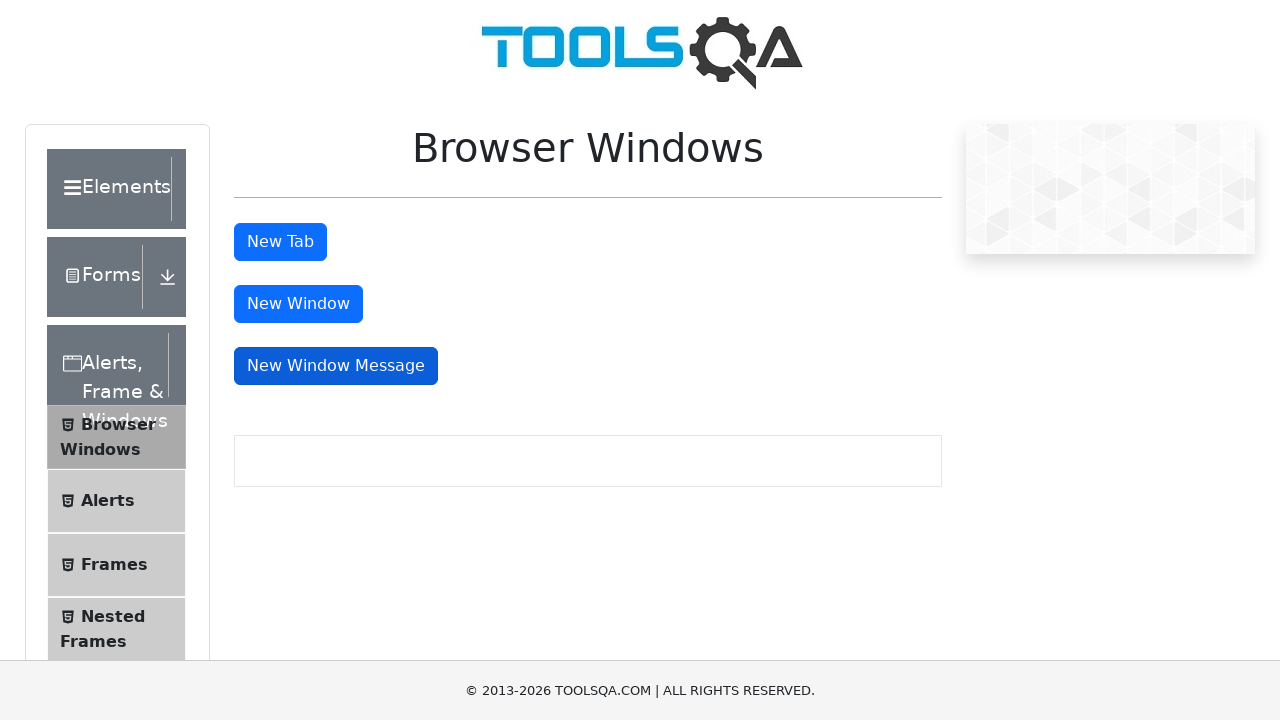

Switched back to main window
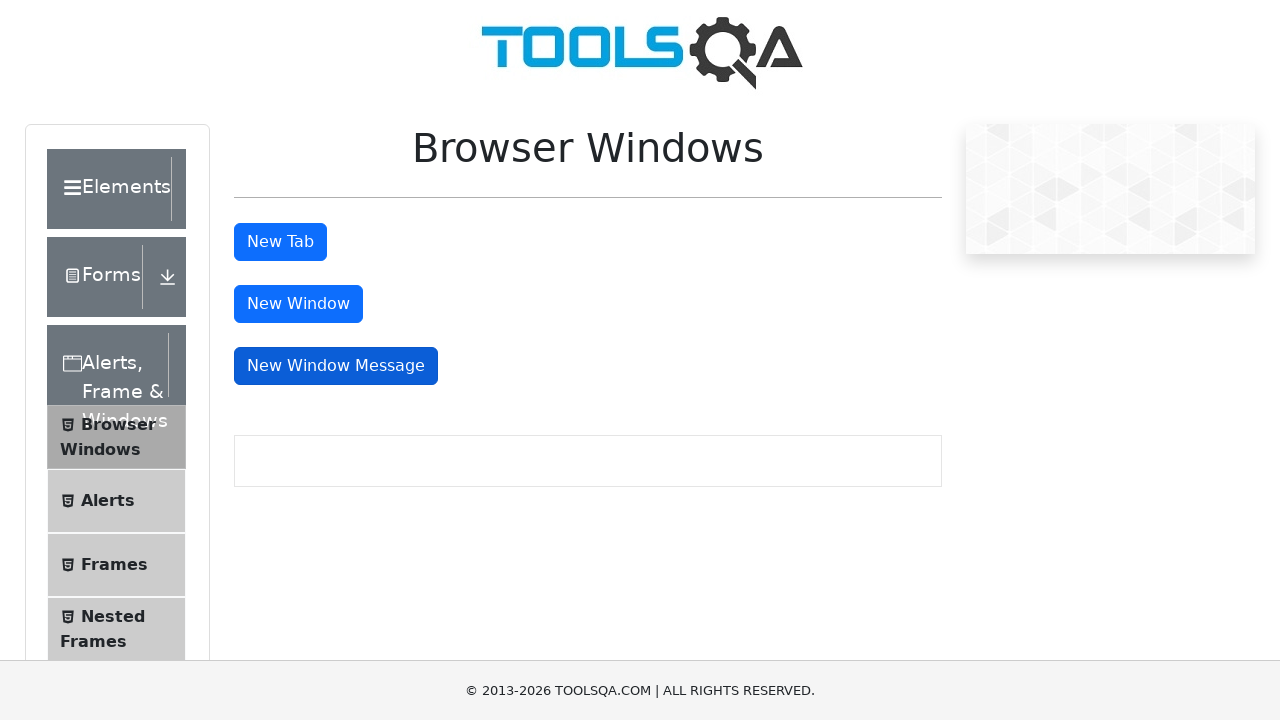

Brought child window to front
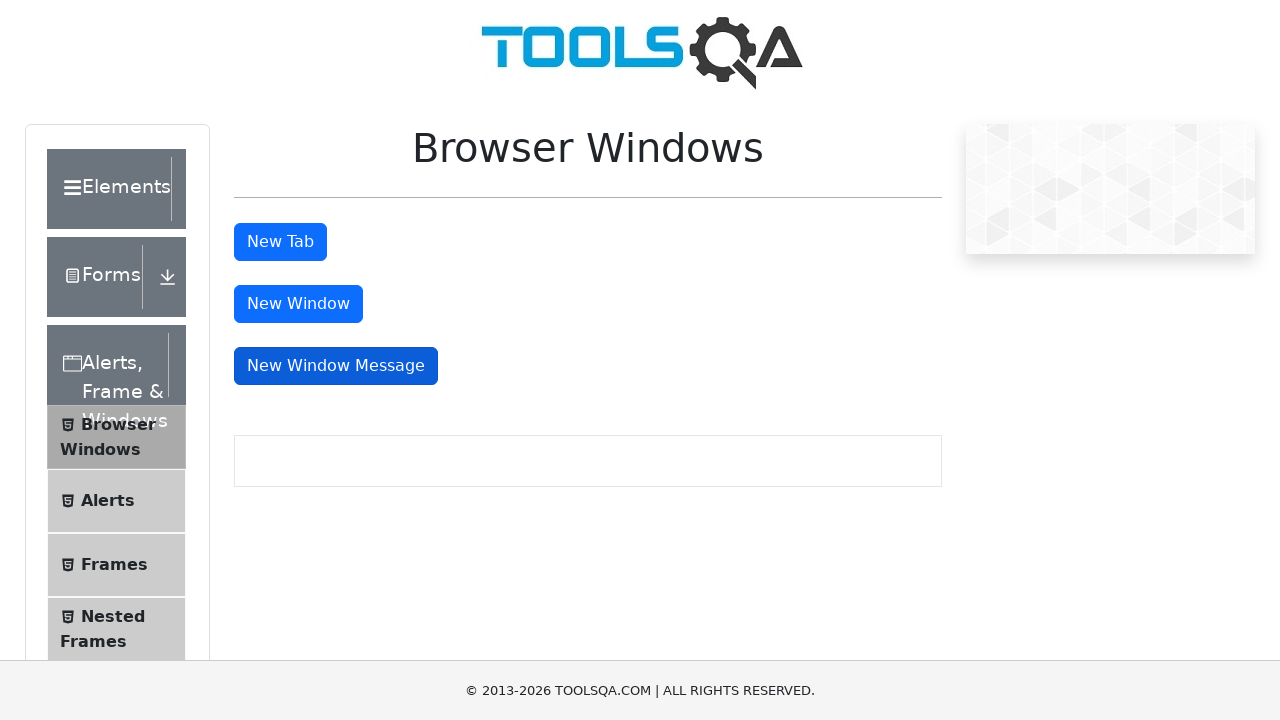

Switched back to main window
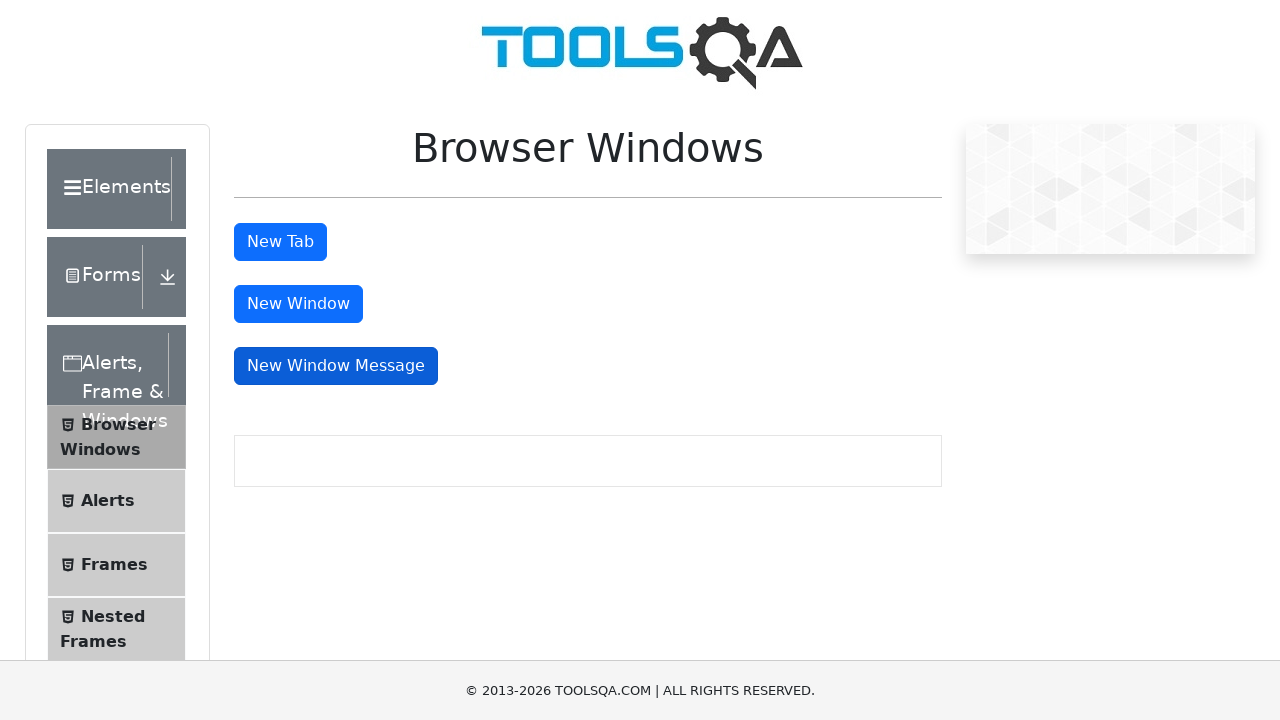

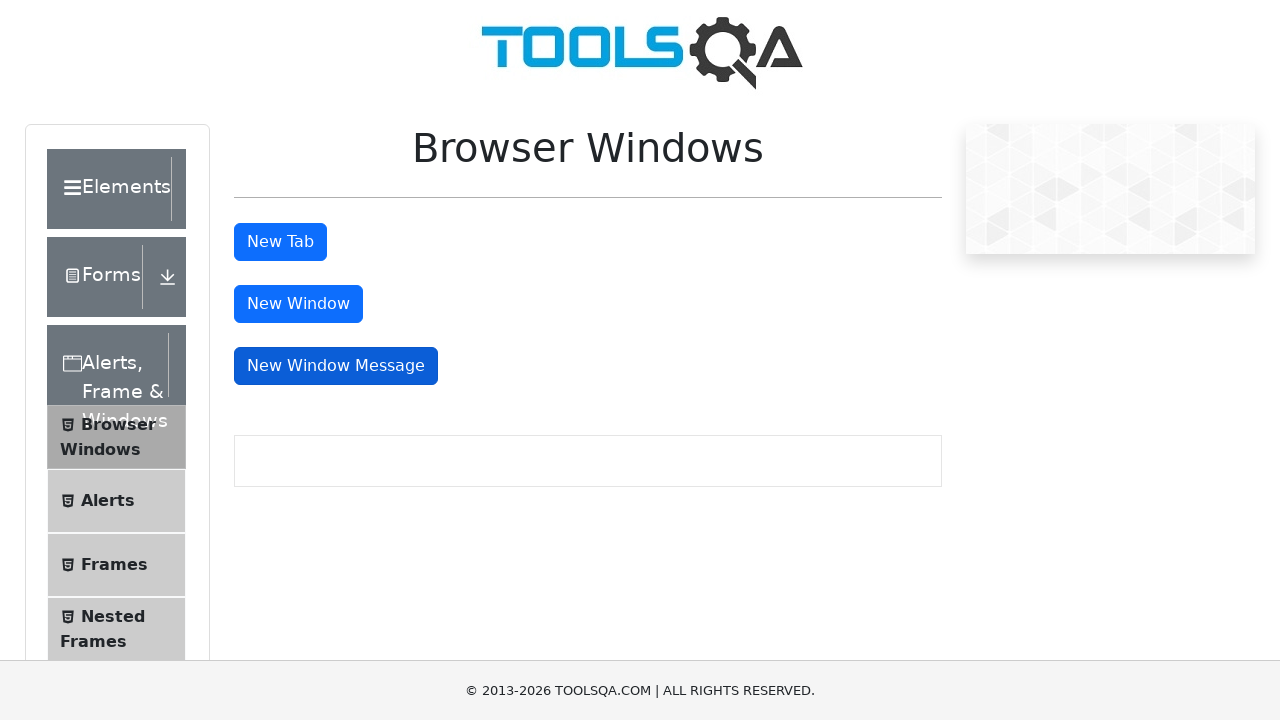